Navigates to YouTube and performs a search by entering a query in the search box and submitting it

Starting URL: http://youtube.com

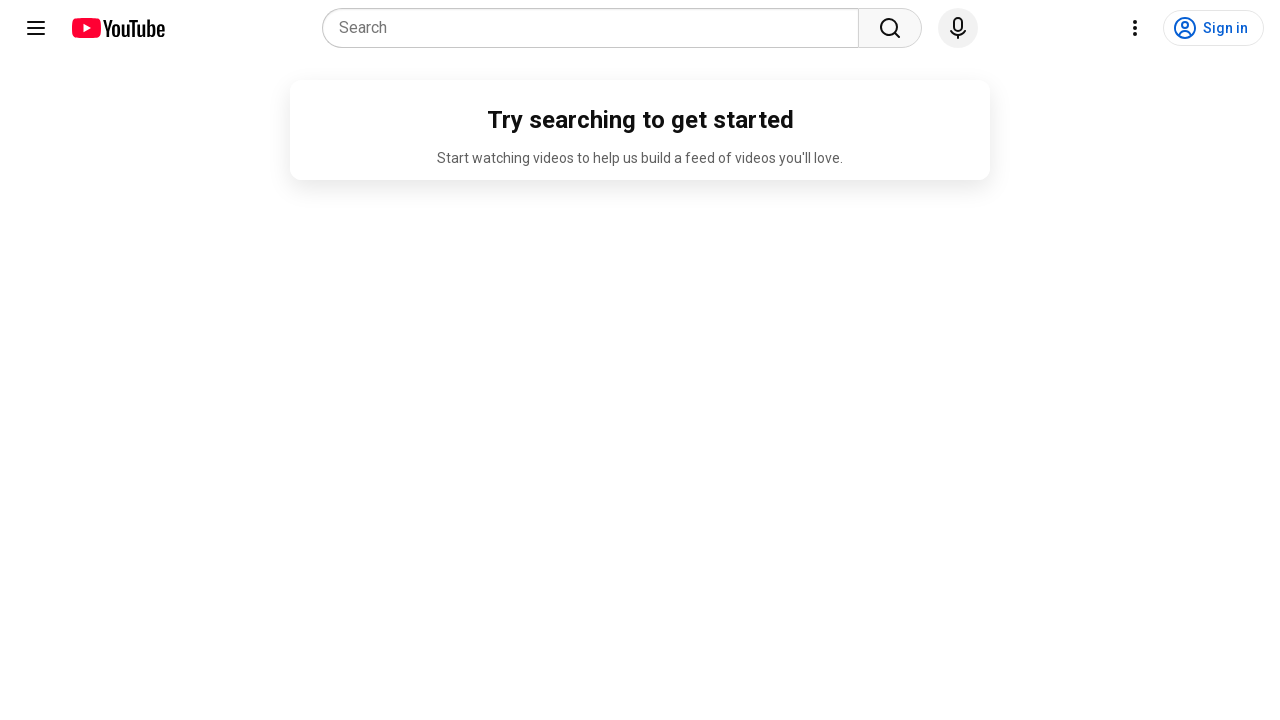

YouTube page loaded successfully
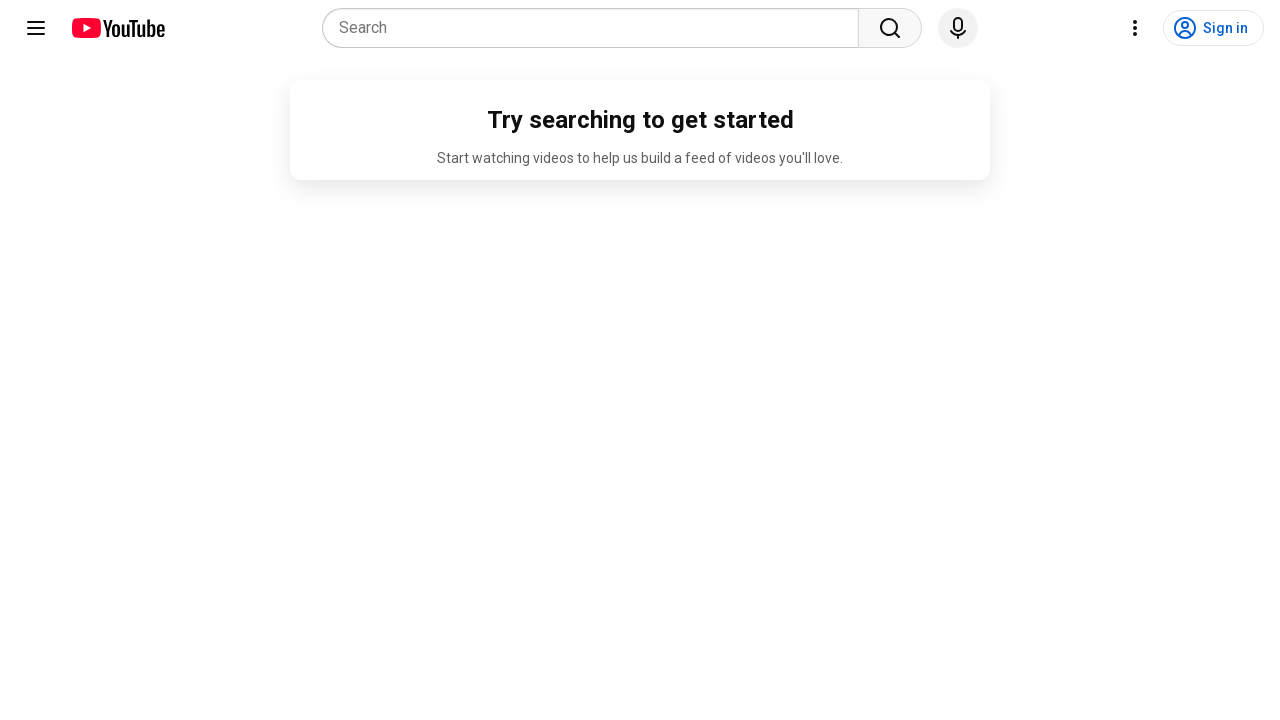

Entered search query 'machine learning tutorials' in search box on input[name='search_query']
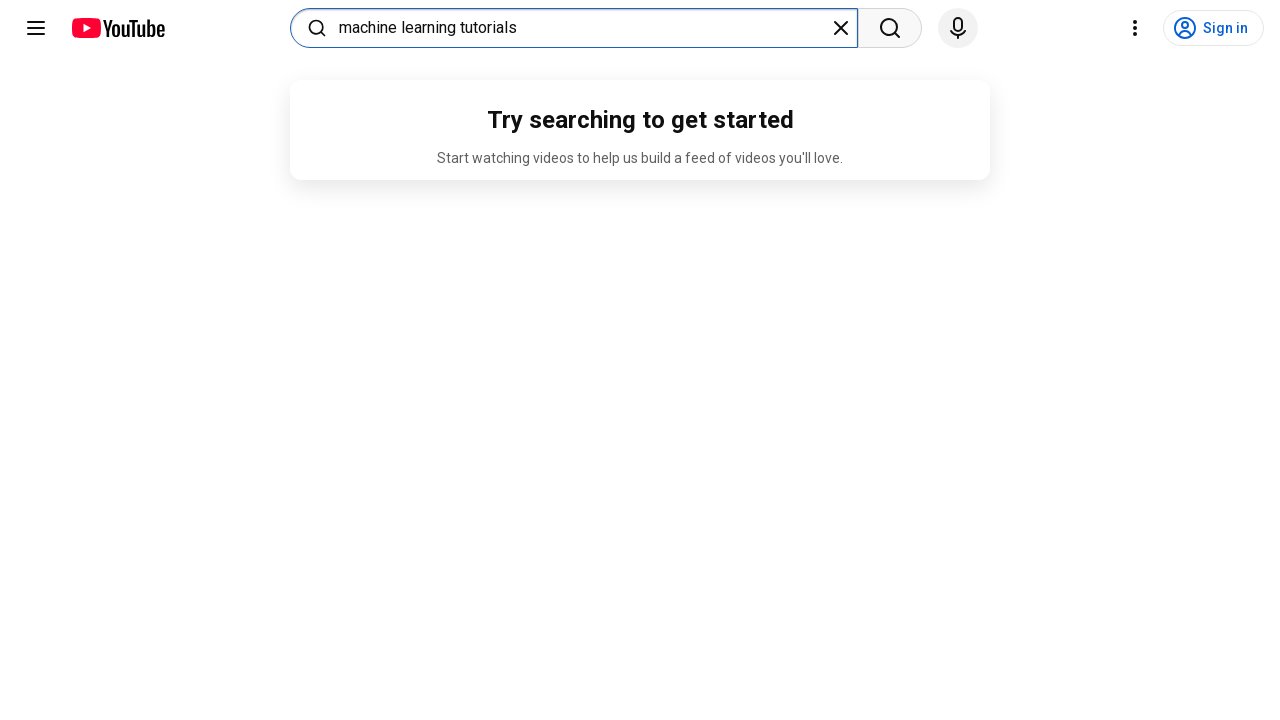

Submitted search query by pressing Enter on input[name='search_query']
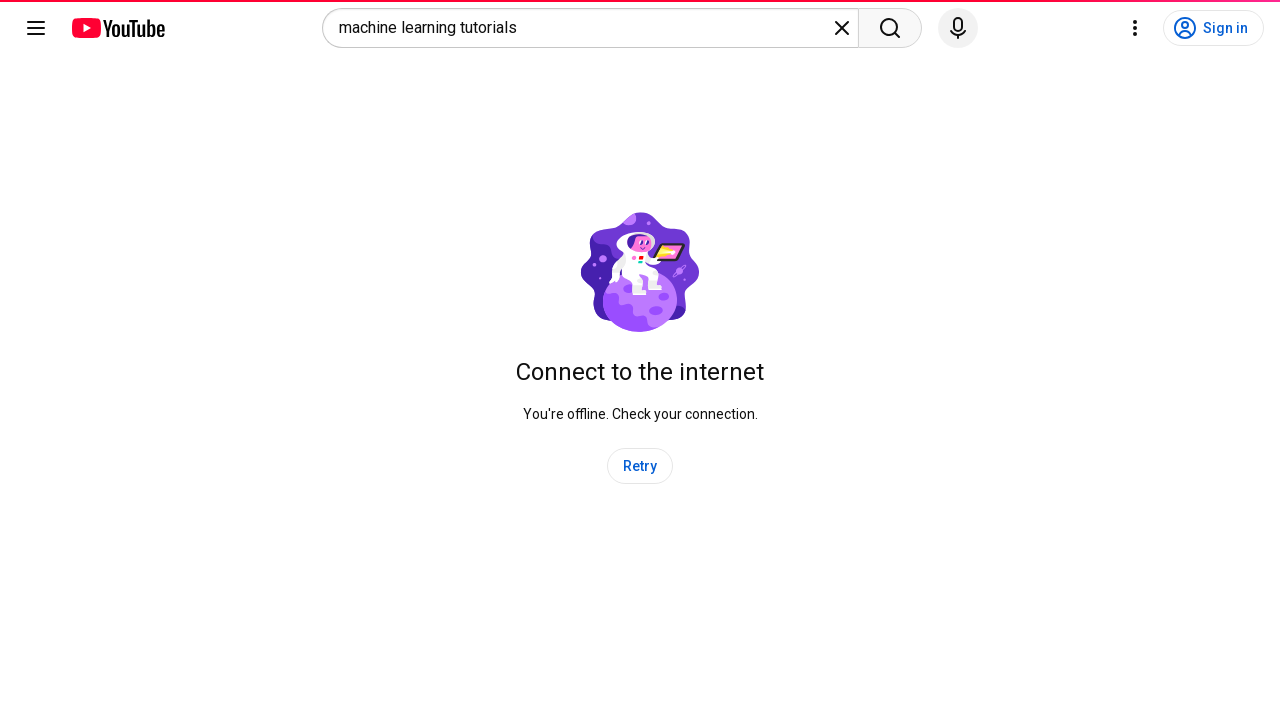

Search results loaded successfully
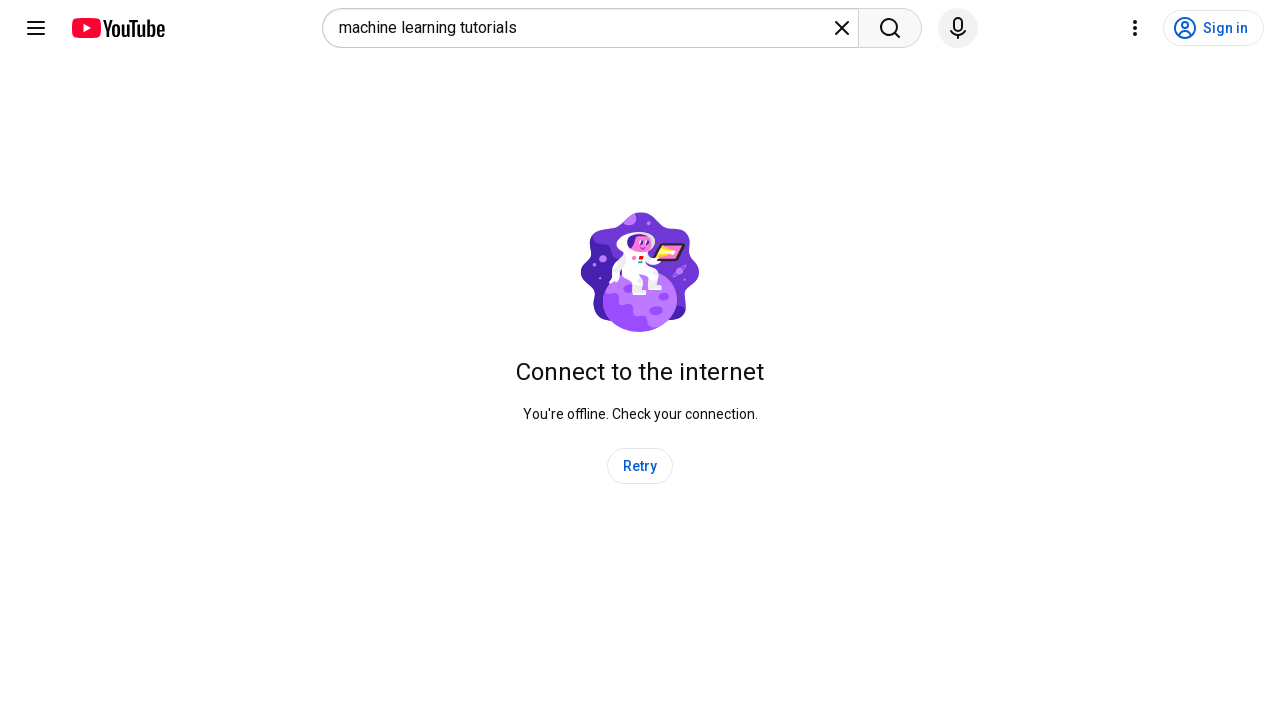

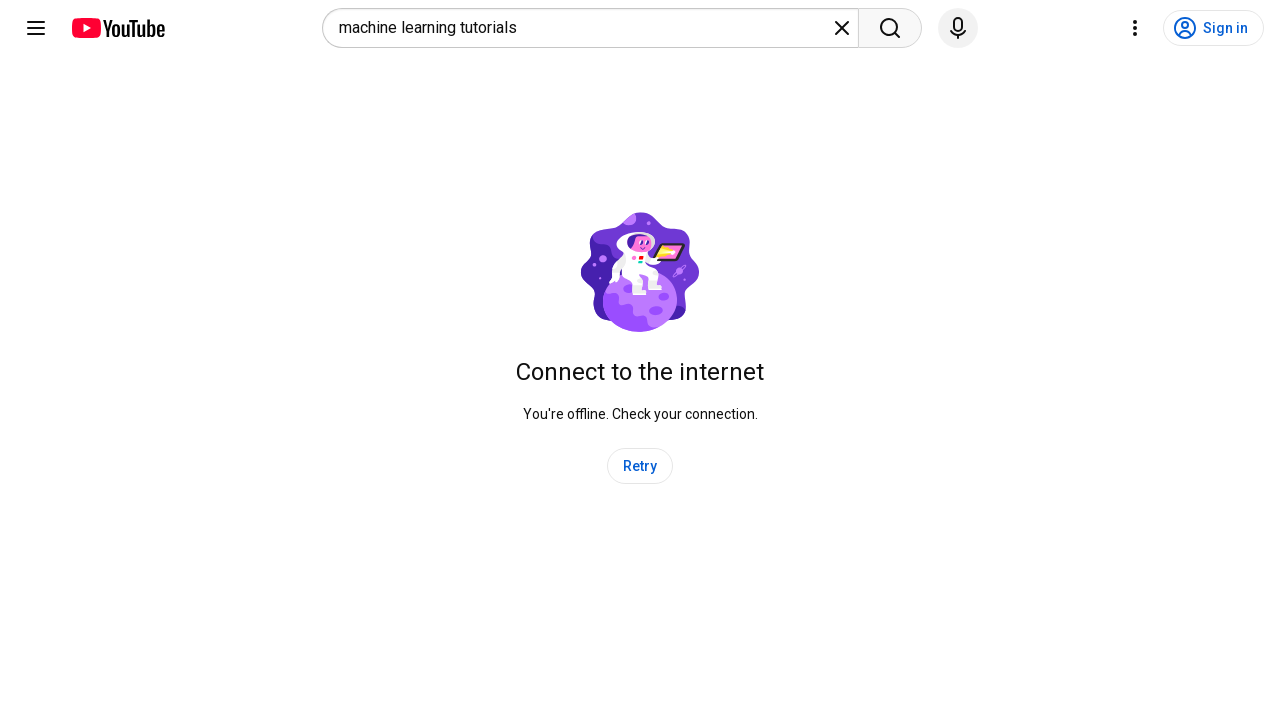